Navigates to the VCTC Pune website homepage and verifies the page loads

Starting URL: https://vctcpune.com/

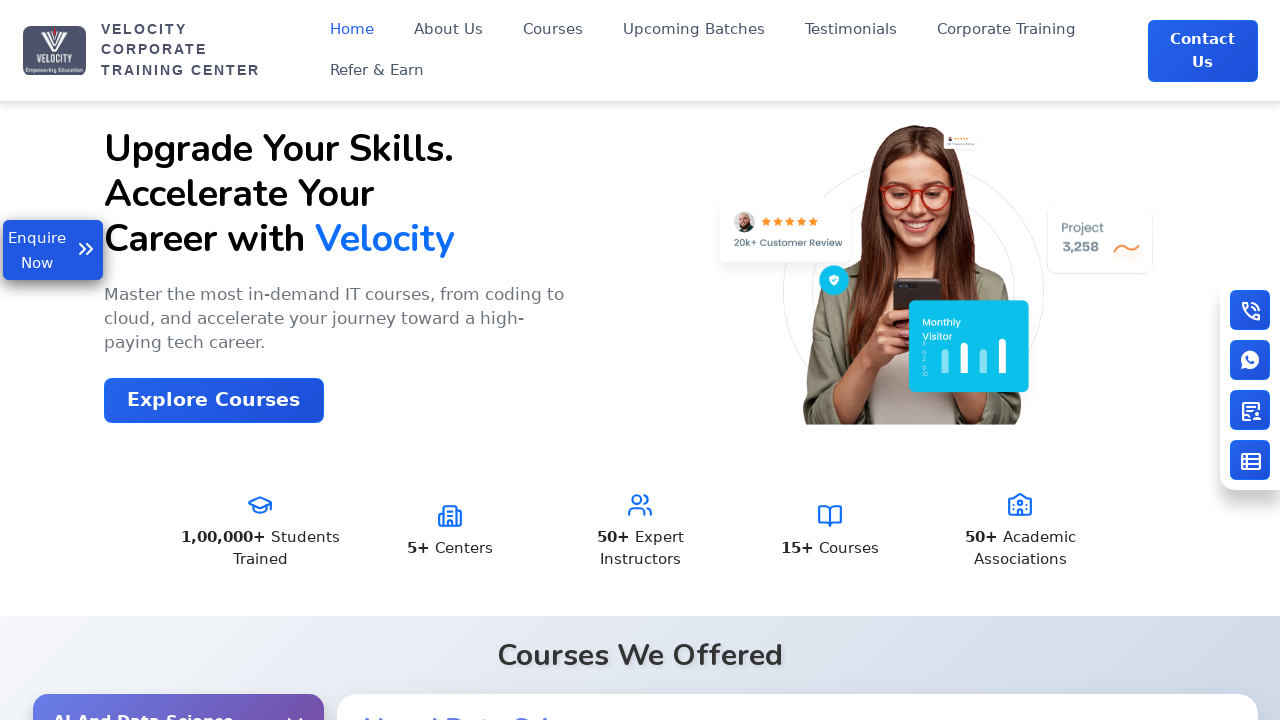

Waited for page DOM content to load
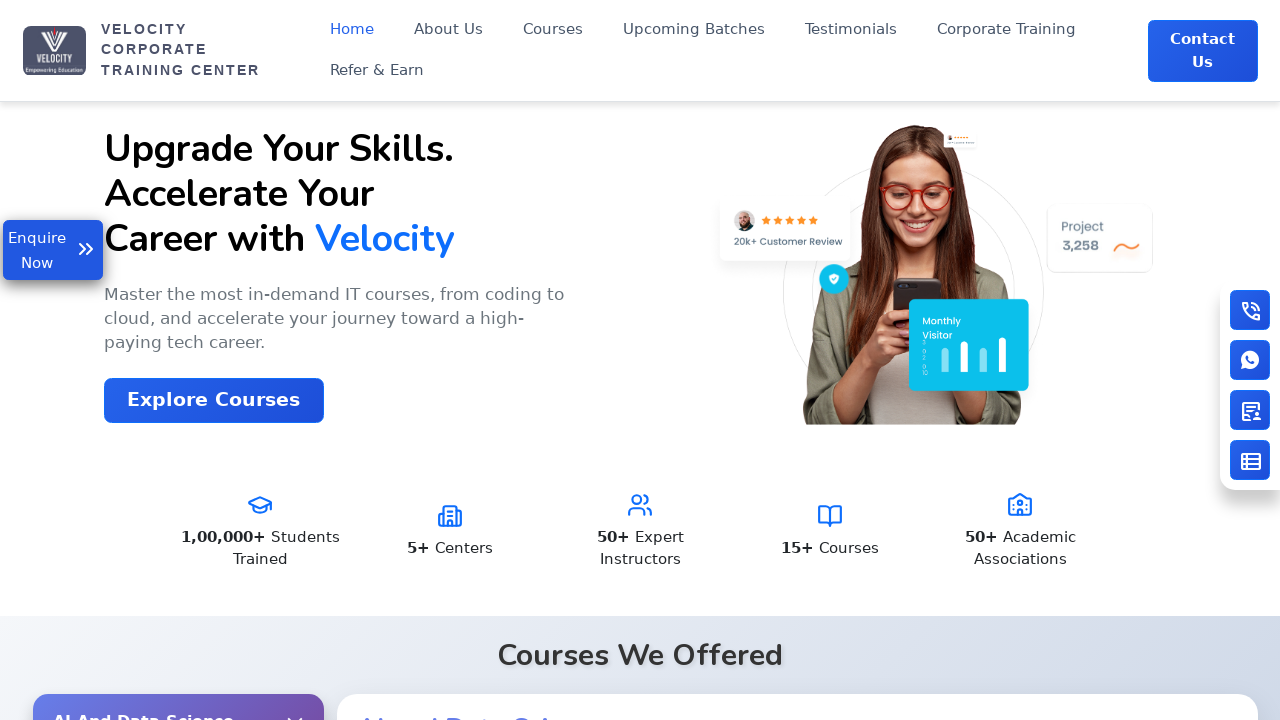

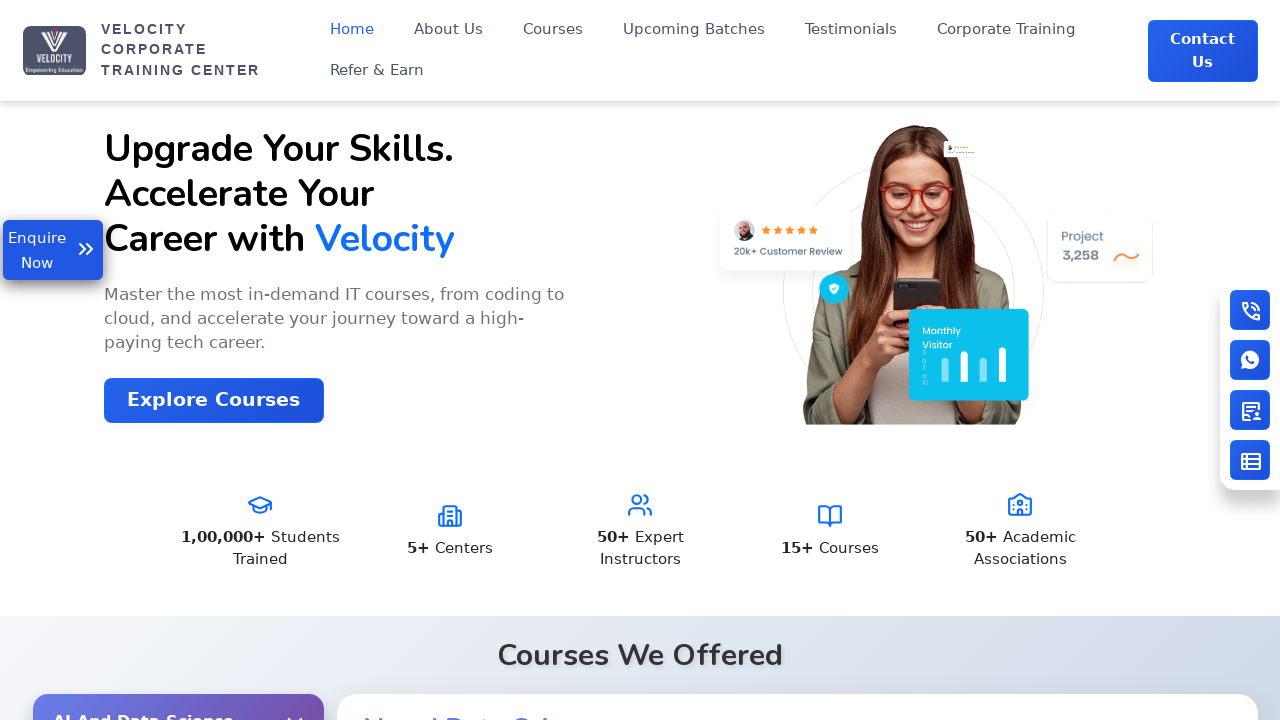